Tests dropdown selection functionality on Semantic UI demo page by clicking on the dropdown and selecting a specific option

Starting URL: https://semantic-ui.com/modules/dropdown.html

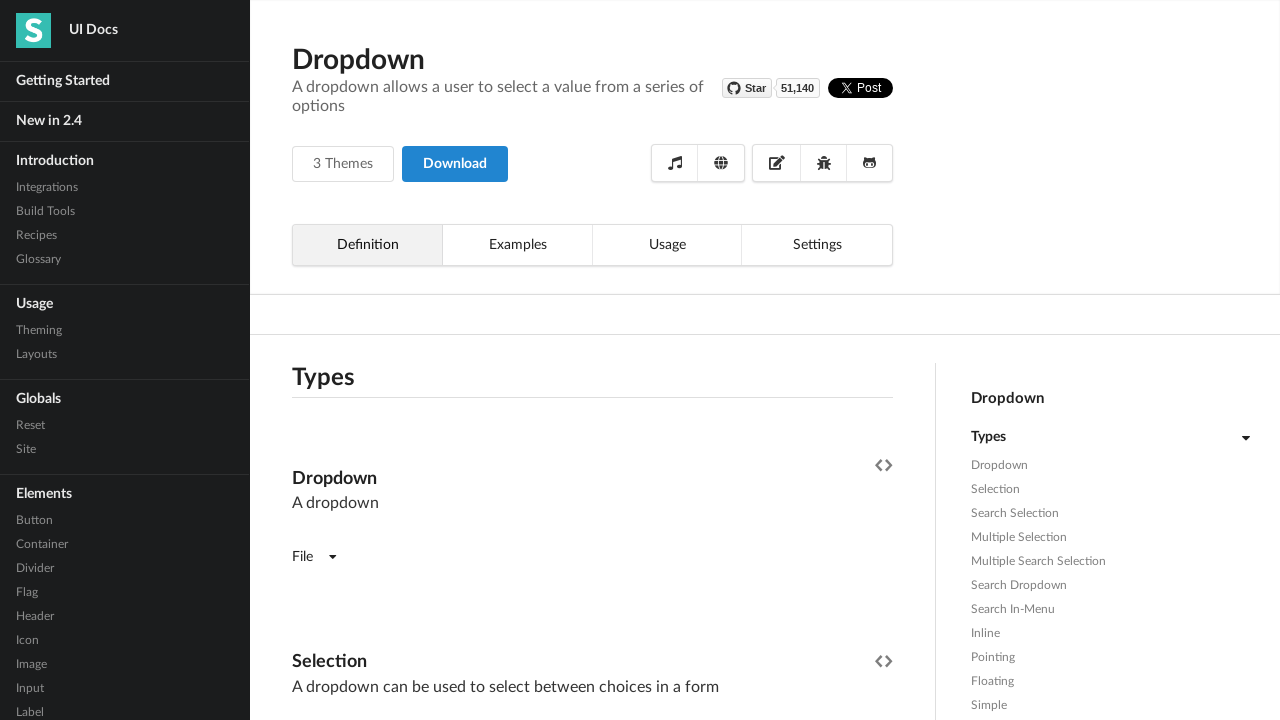

Clicked on the dropdown to open it at (592, 361) on .ui.fluid.selection.dropdown
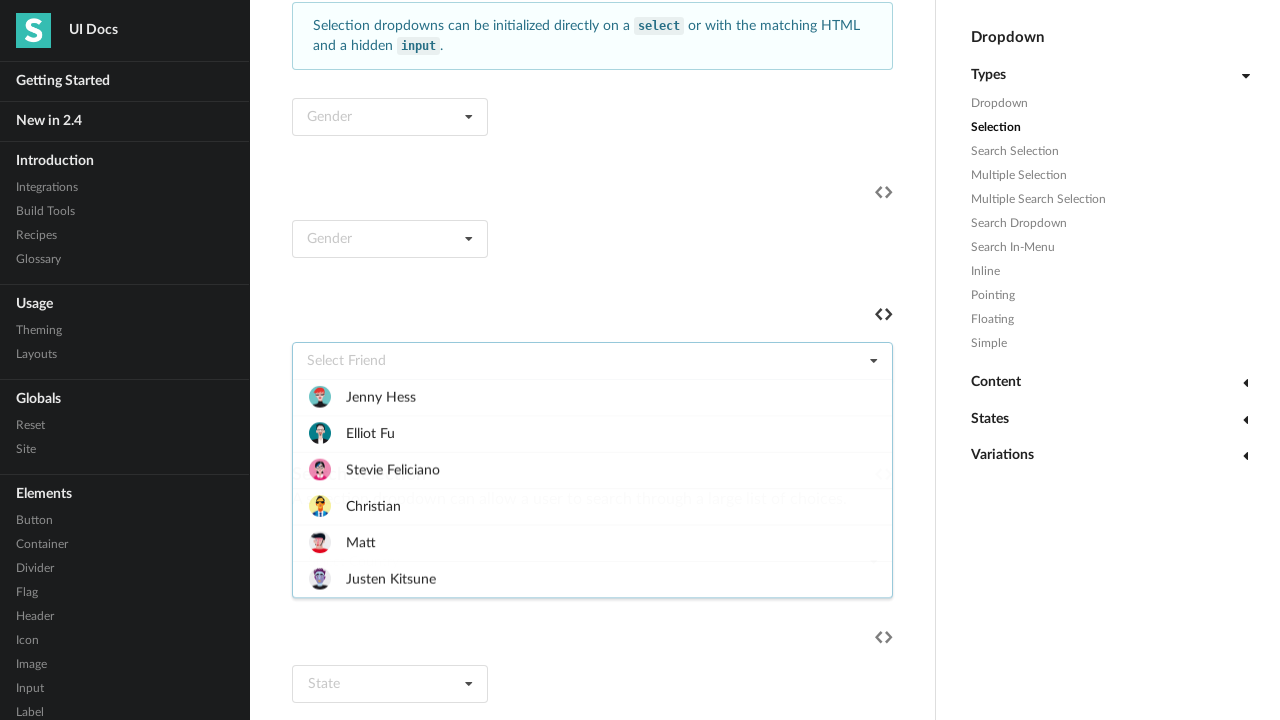

Dropdown menu became visible
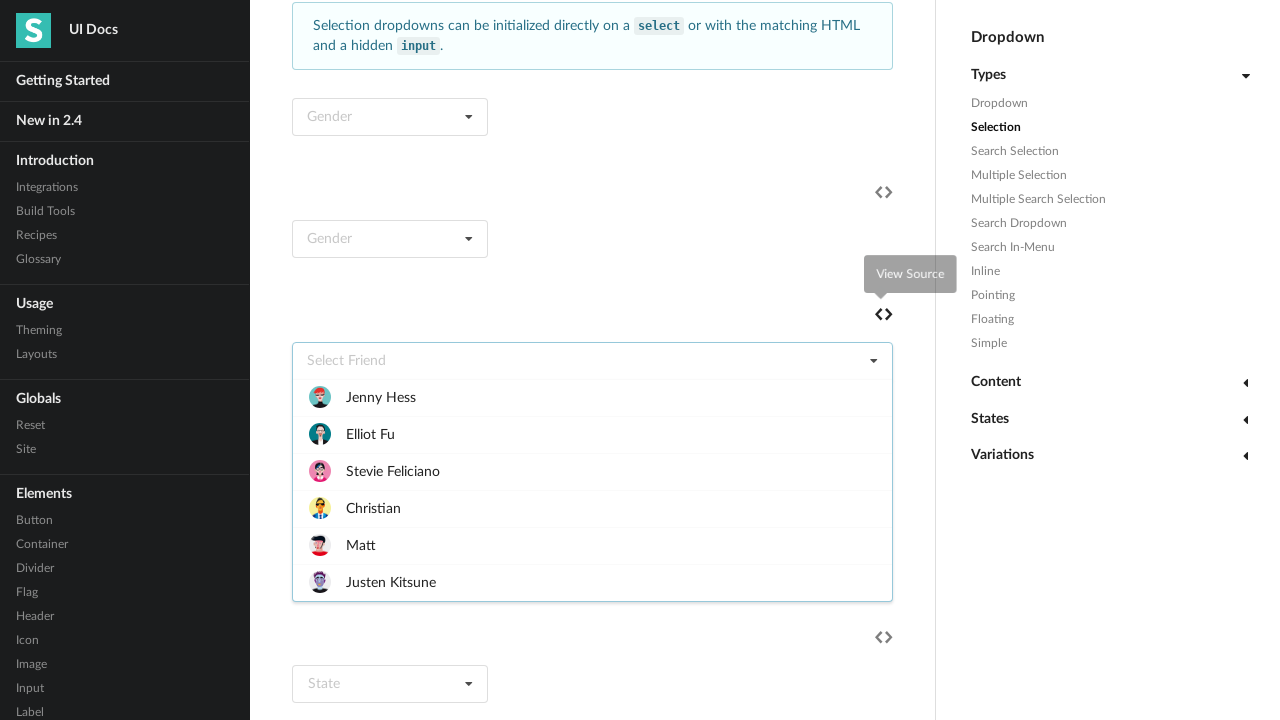

Located all dropdown menu items
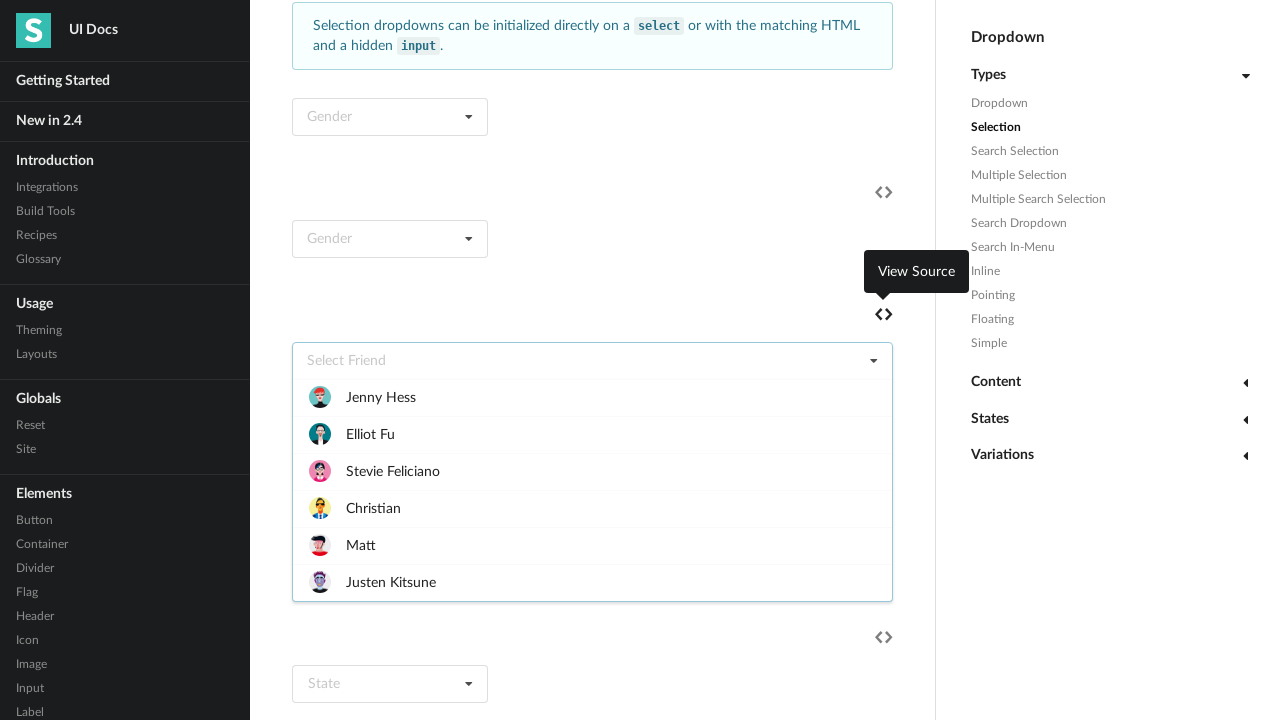

Selected 'Matt' option from dropdown at (592, 545) on .menu.transition.visible > div >> nth=4
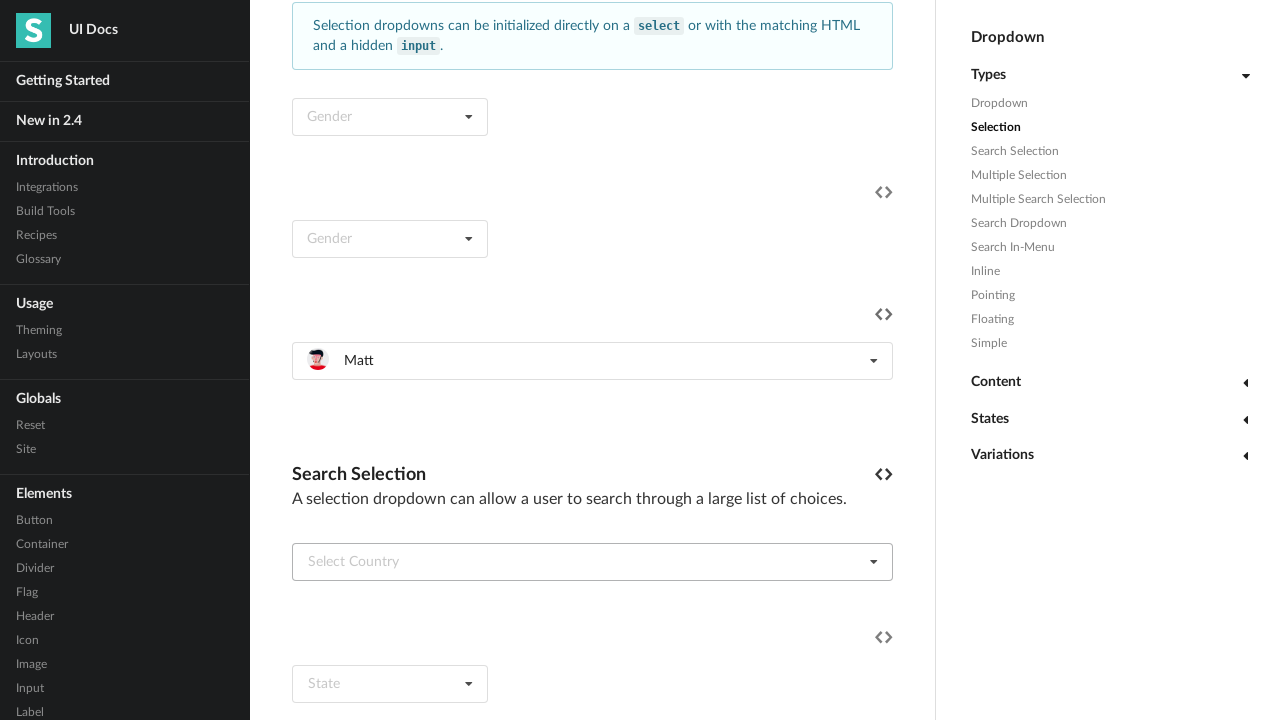

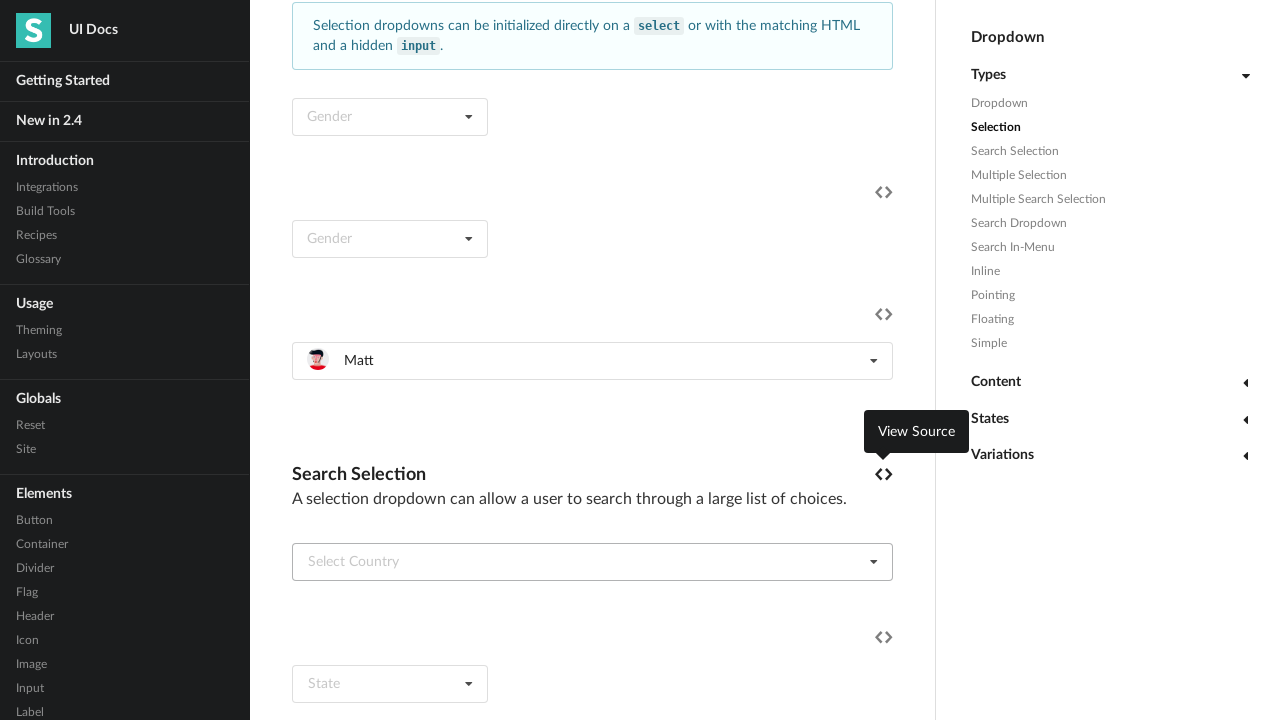